Tests sorting the "Due" column in descending order by clicking the column header twice and verifying the values are sorted correctly

Starting URL: http://the-internet.herokuapp.com/tables

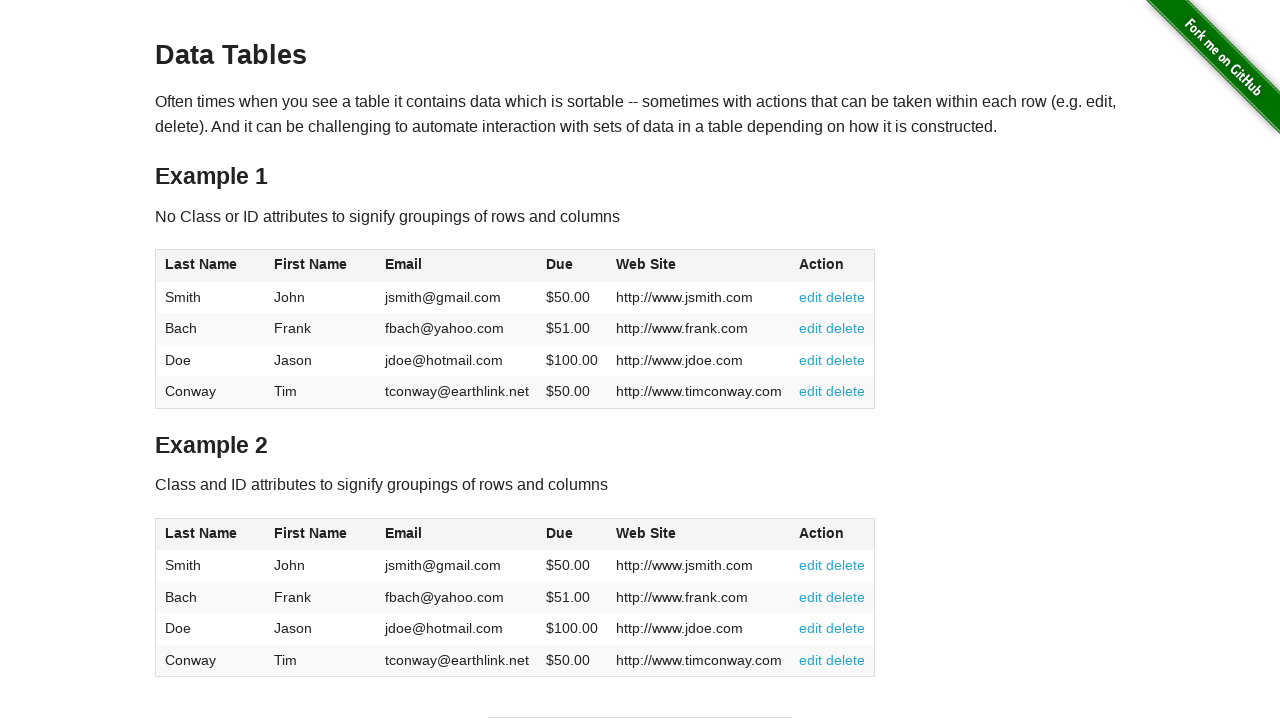

Clicked Due column header first time at (572, 266) on #table1 thead tr th:nth-of-type(4)
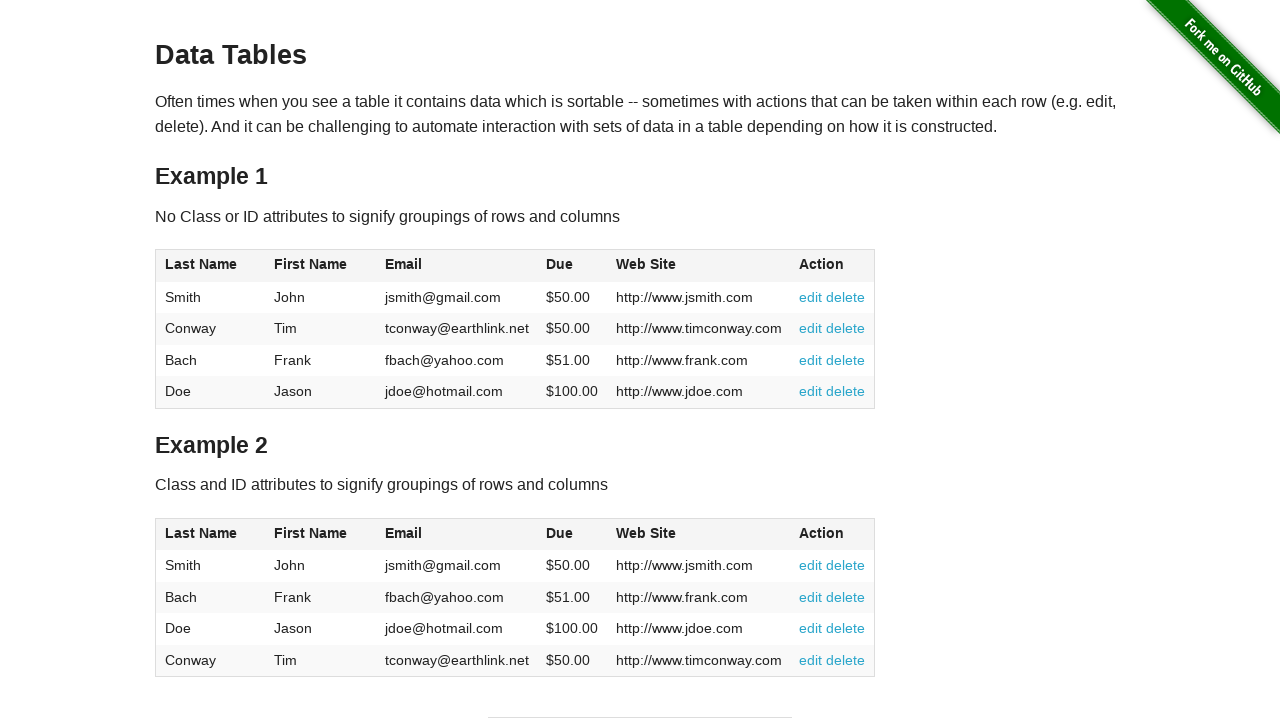

Clicked Due column header second time to sort descending at (572, 266) on #table1 thead tr th:nth-of-type(4)
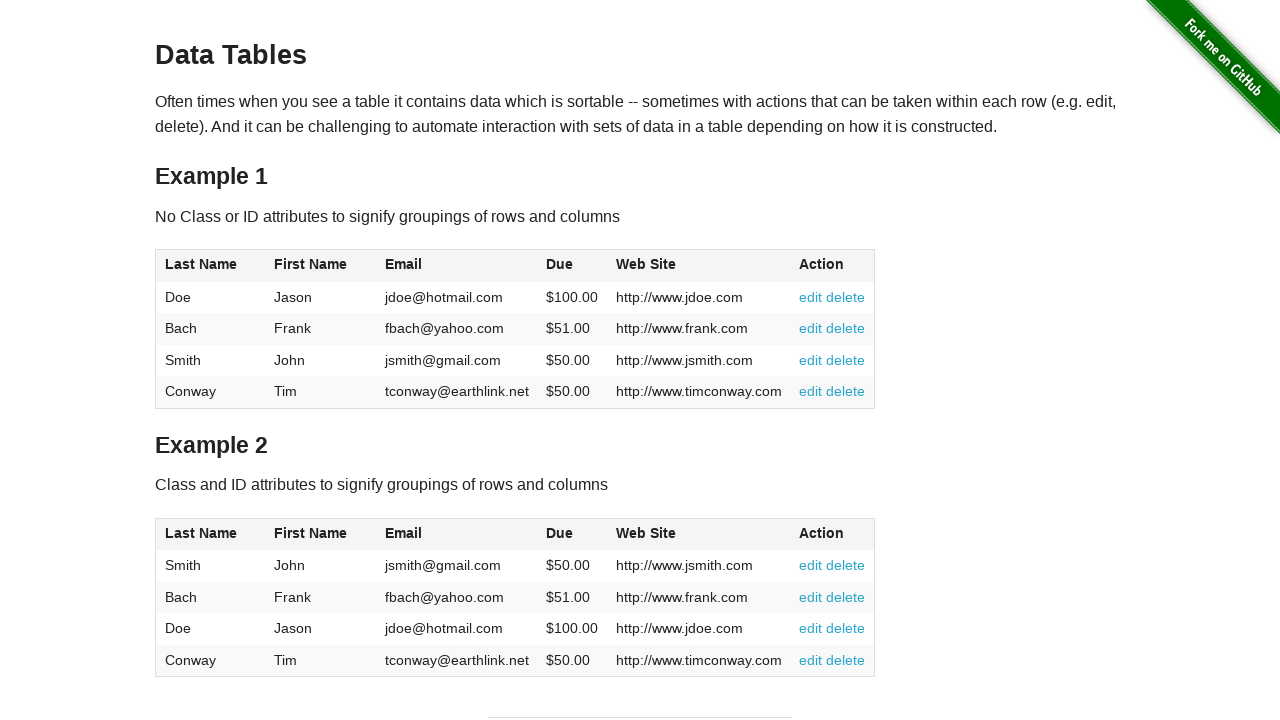

Waited for Due column values to load
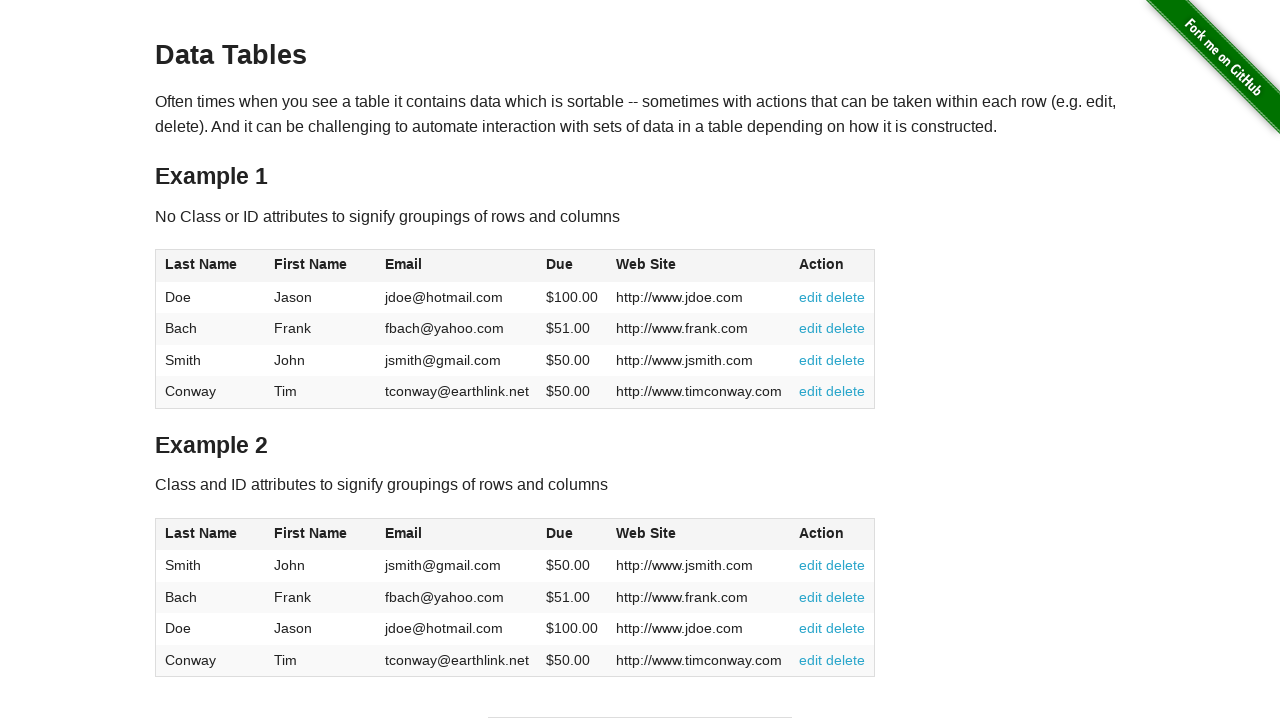

Retrieved all Due column text values from table
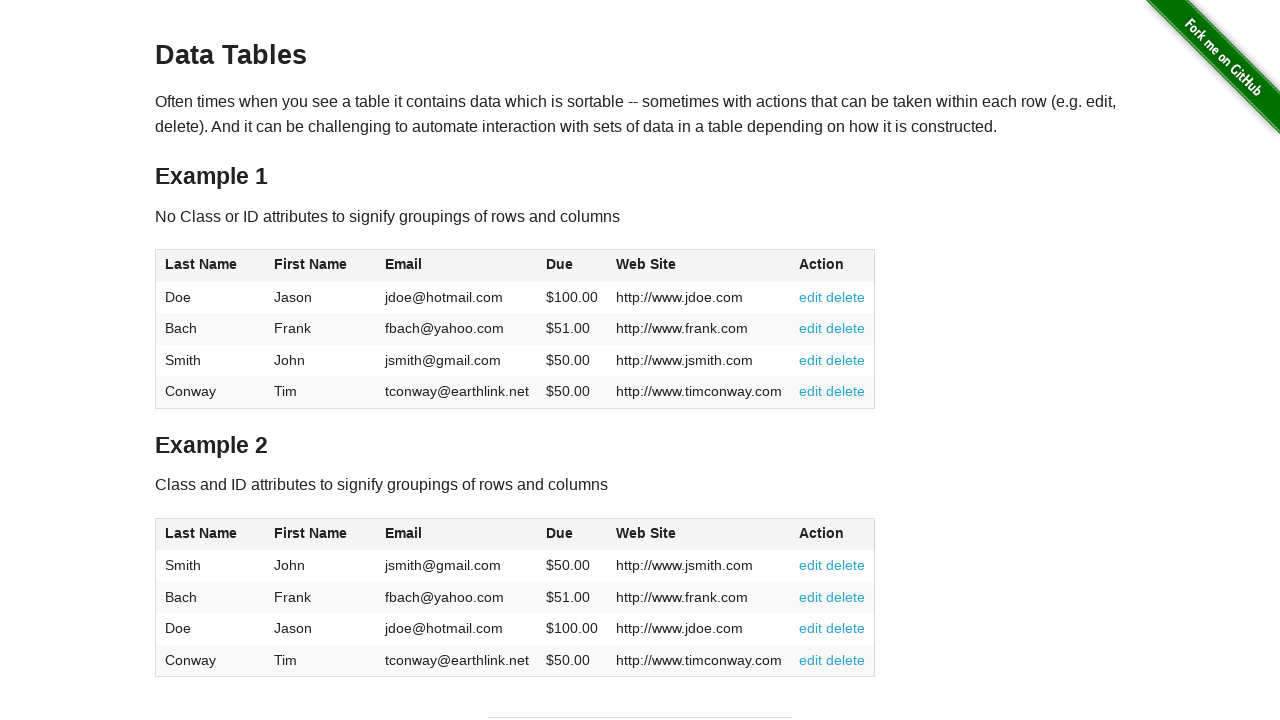

Converted Due values from currency format to floats
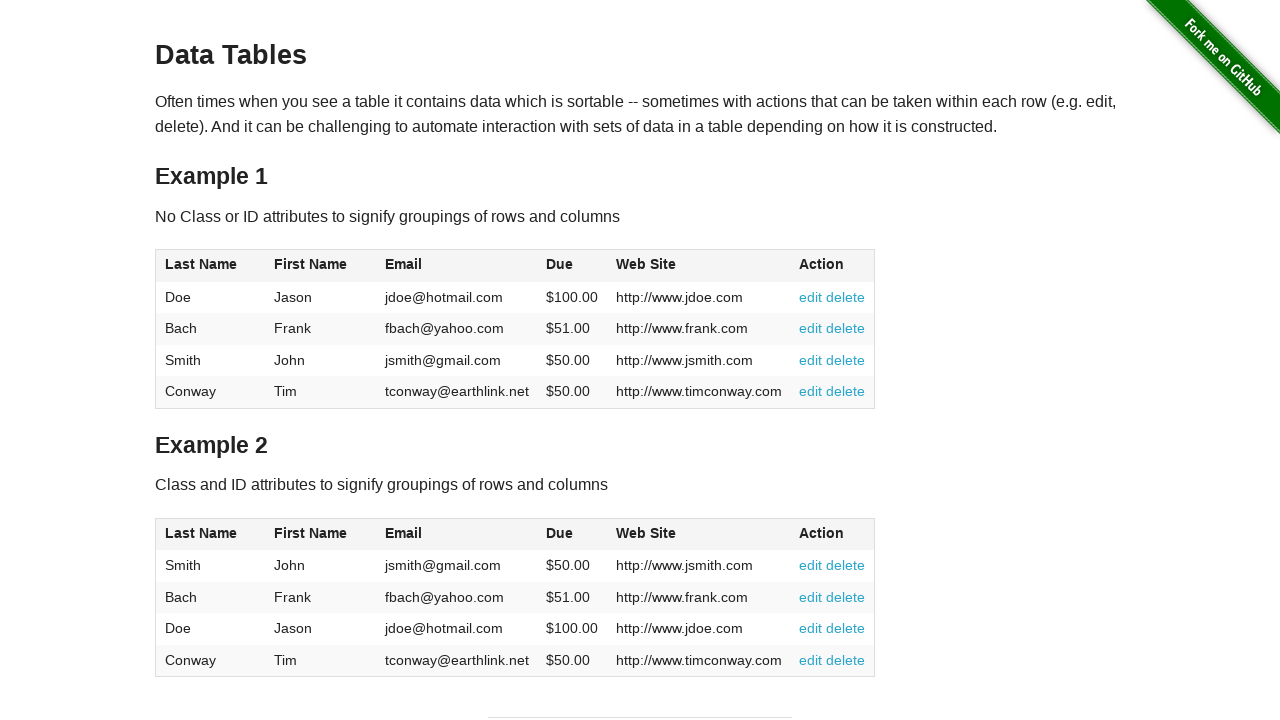

Verified Due column is sorted in descending order
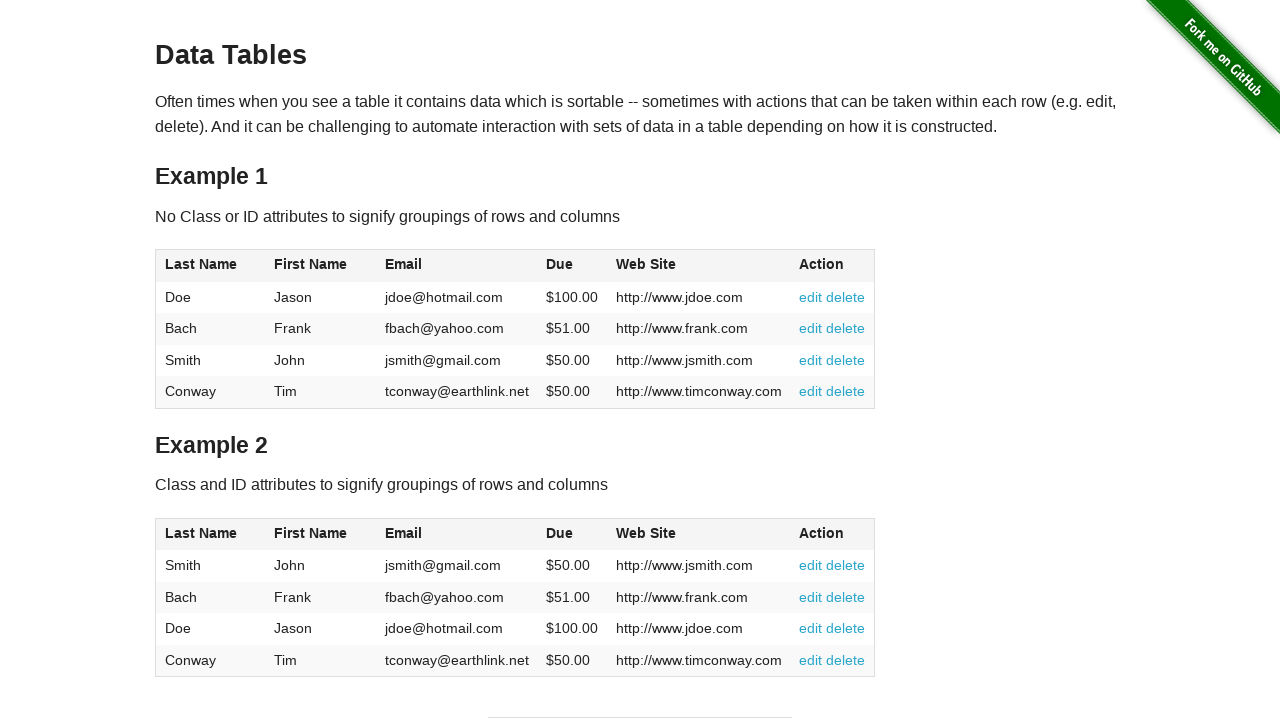

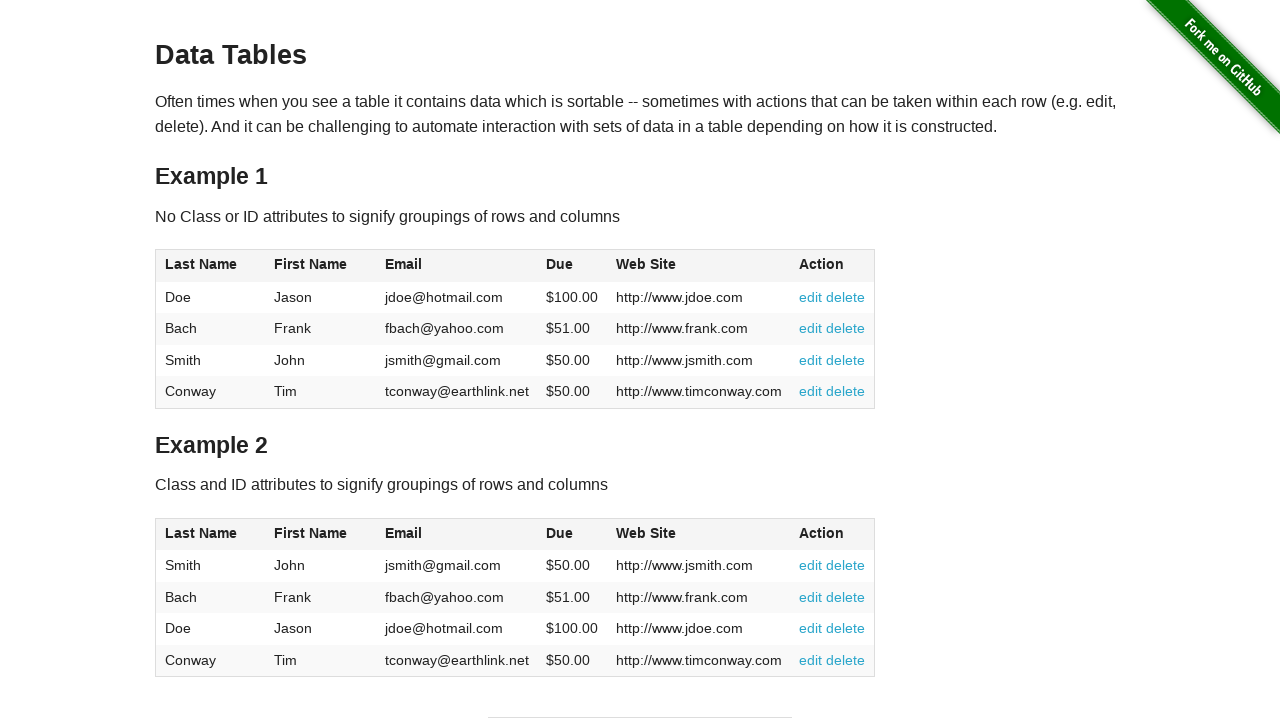